Tests Python.org search functionality by entering a search query and verifying results are displayed

Starting URL: http://www.python.org

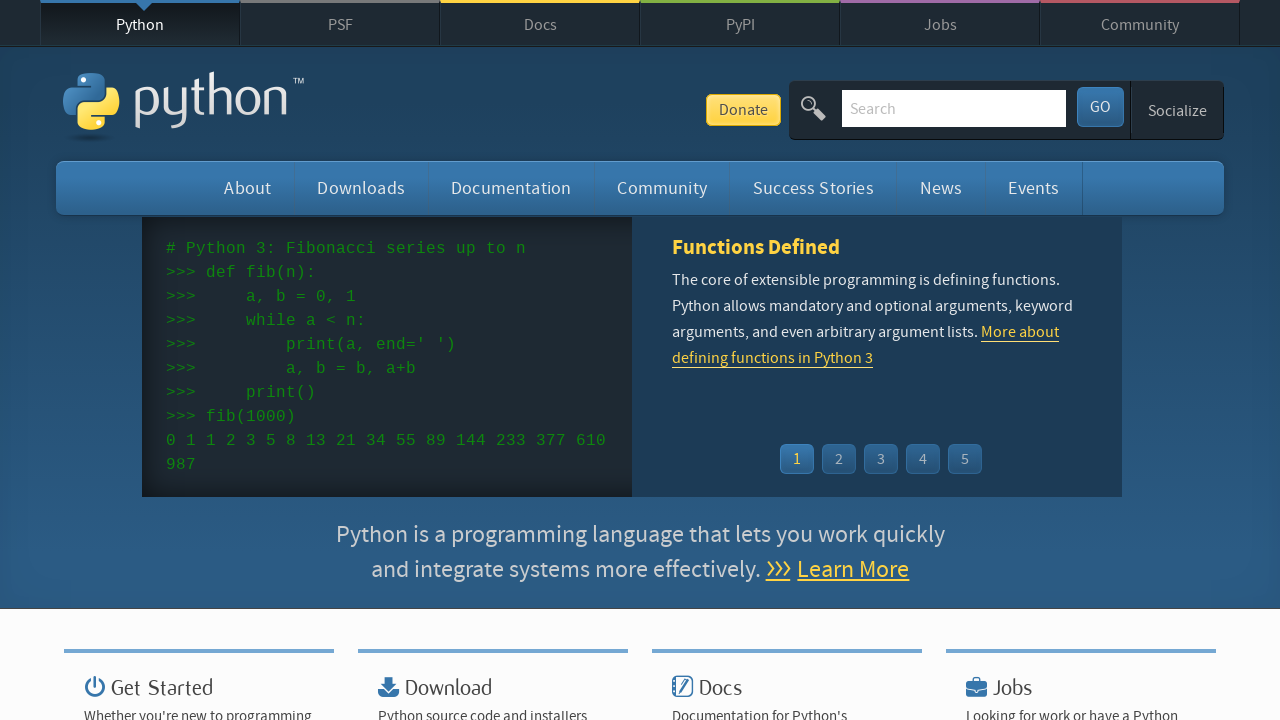

Located search input field
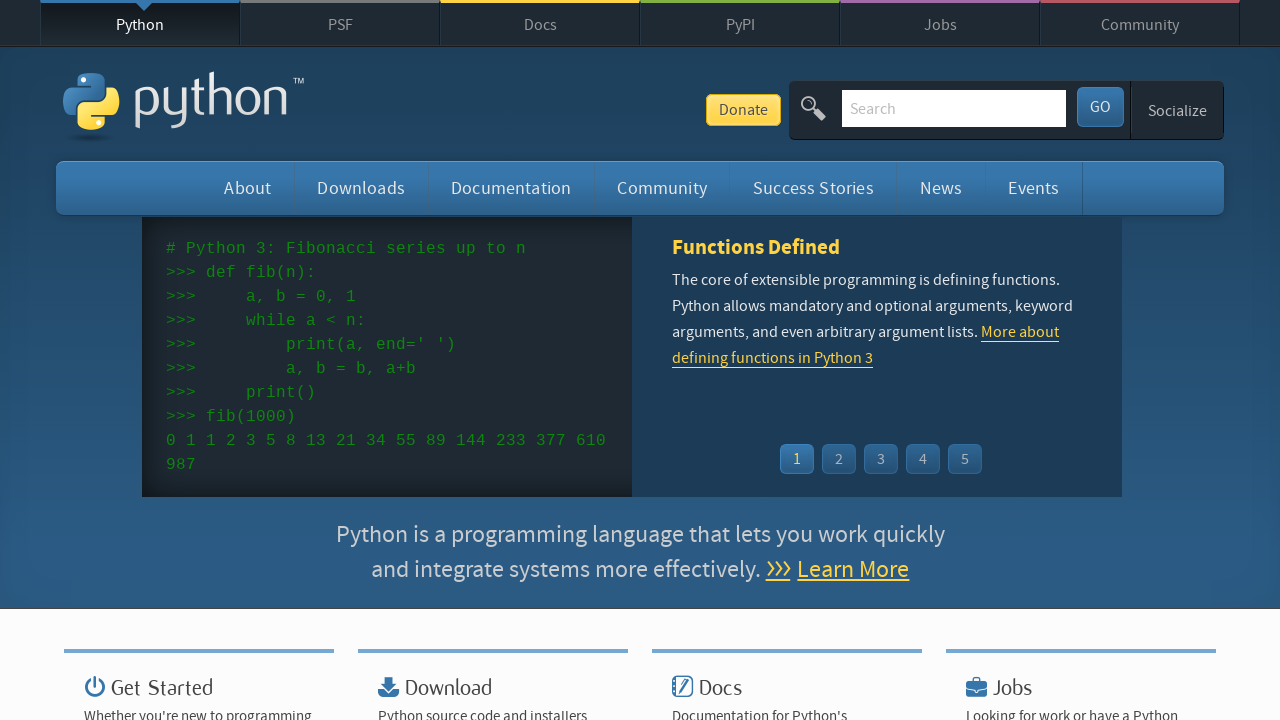

Filled search field with 'pycon' on input[name='q']
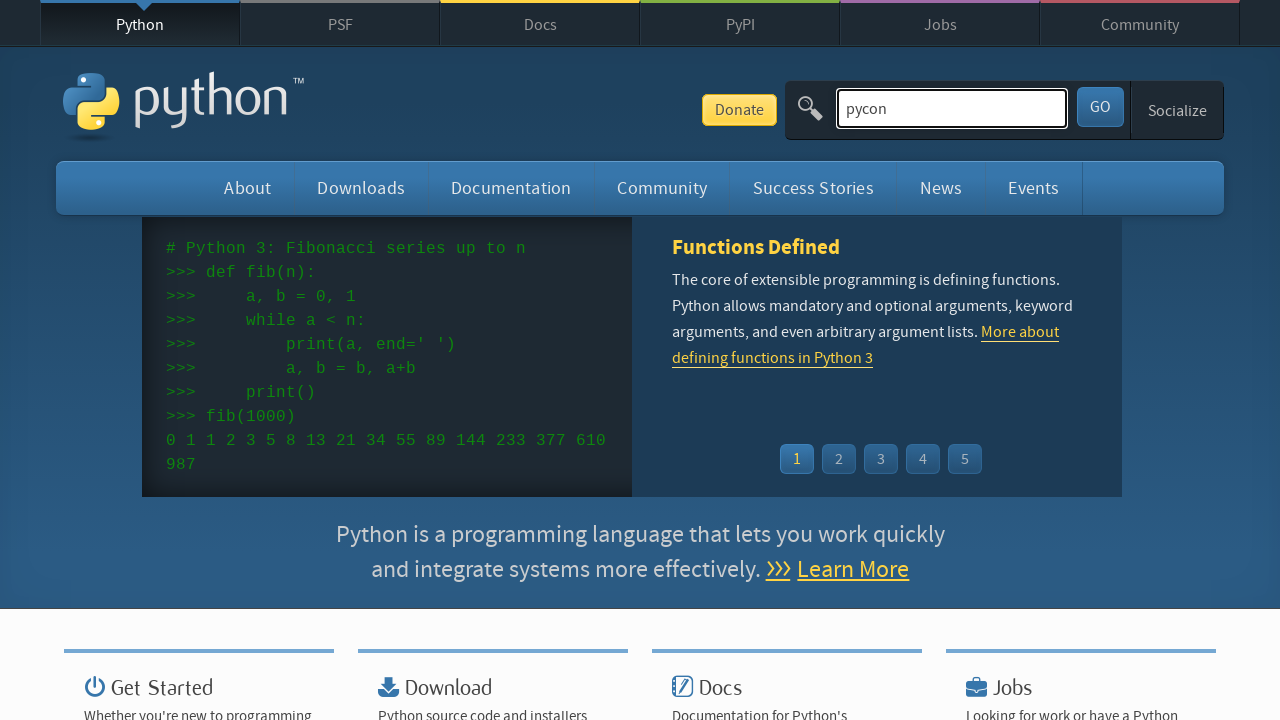

Pressed Enter to submit search query on input[name='q']
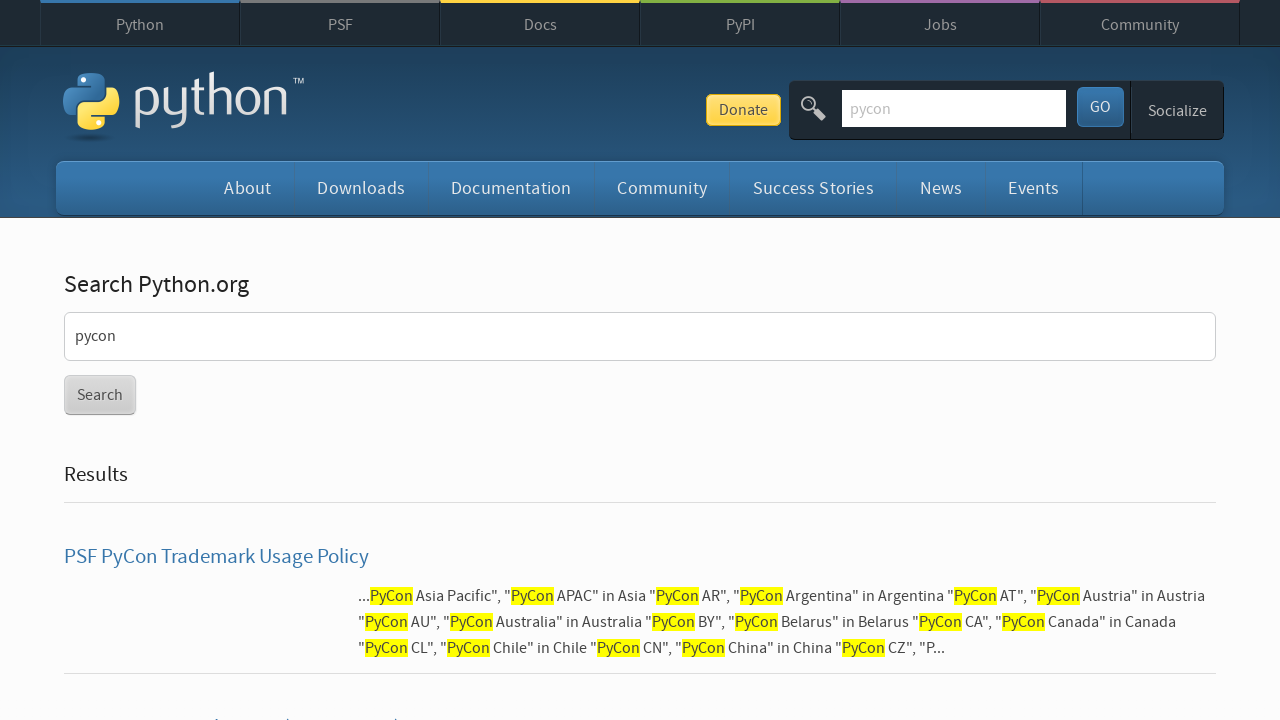

Search results page loaded
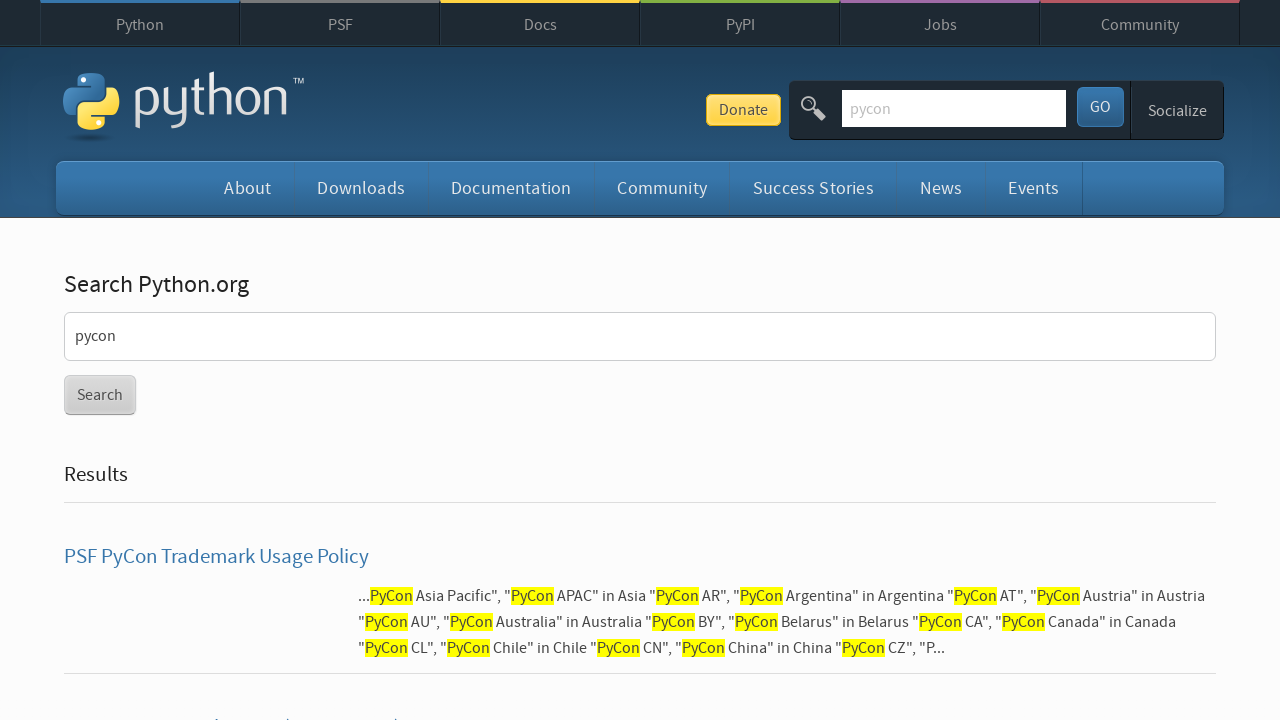

Verified search results are displayed (no 'No results found' message)
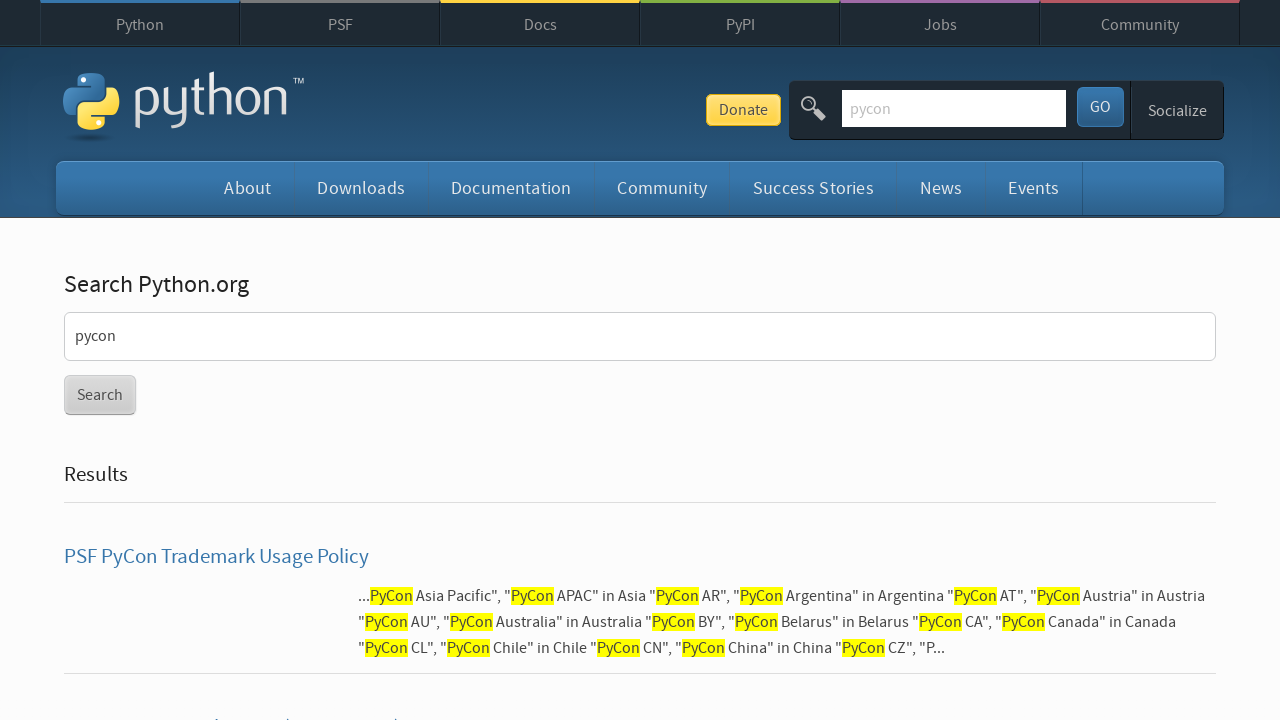

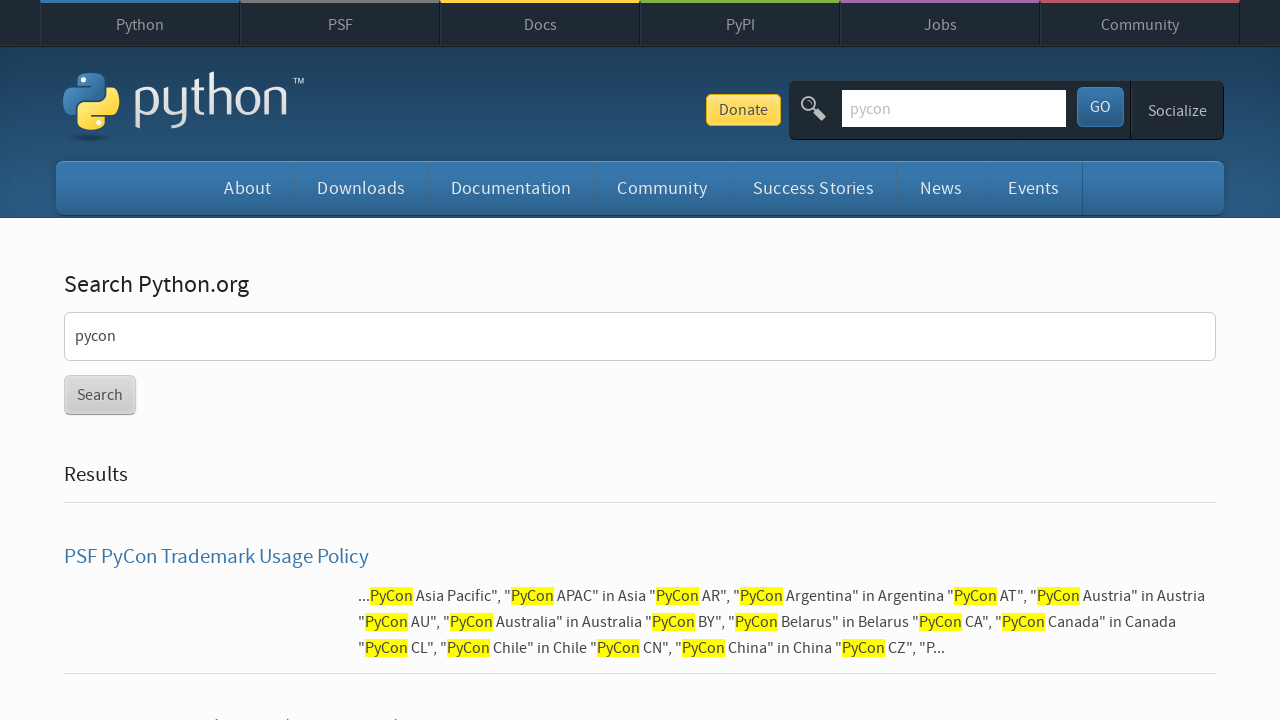